Tests filtering to display only completed todo items by checking one item and clicking the Completed filter

Starting URL: https://demo.playwright.dev/todomvc

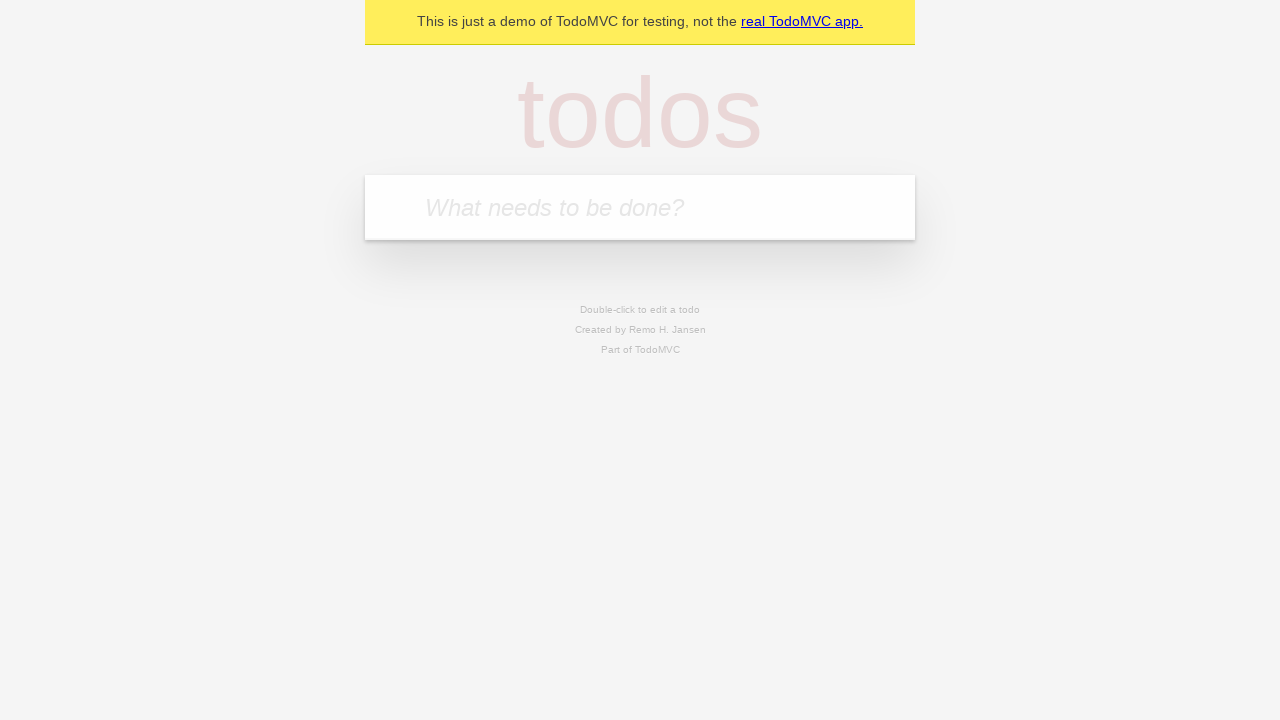

Filled new todo field with 'buy some cheese' on .new-todo
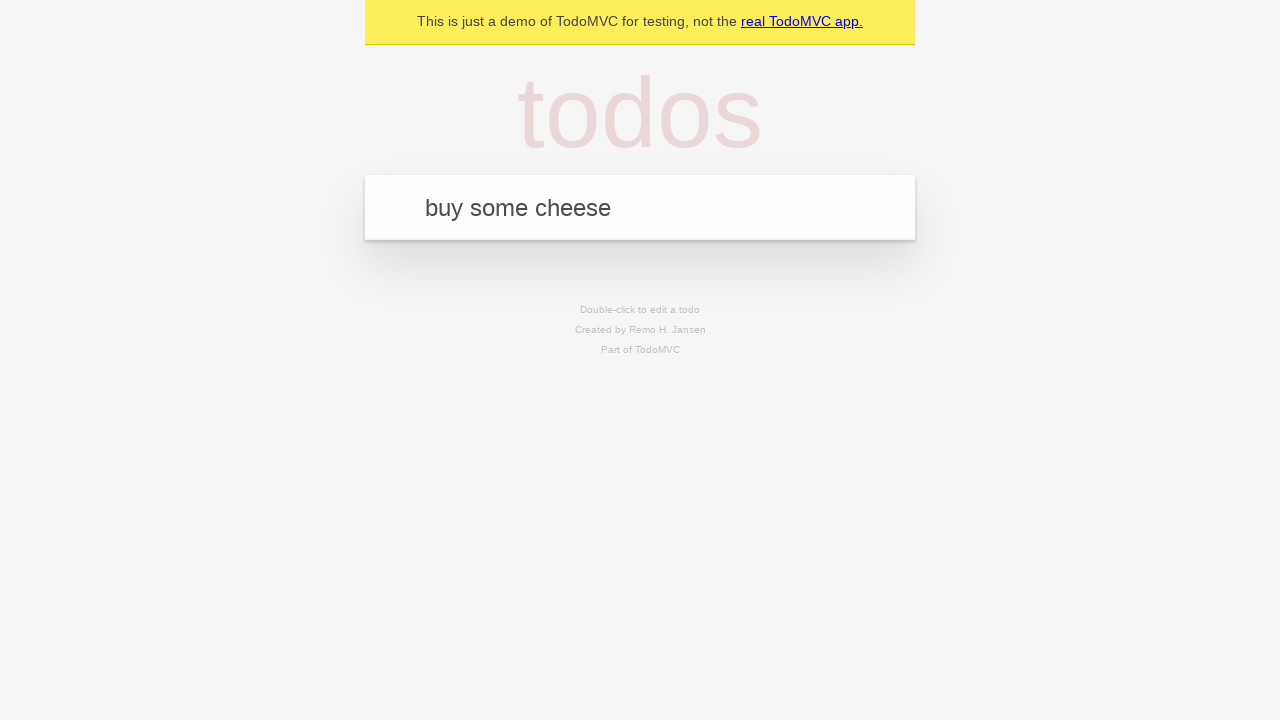

Pressed Enter to create first todo 'buy some cheese' on .new-todo
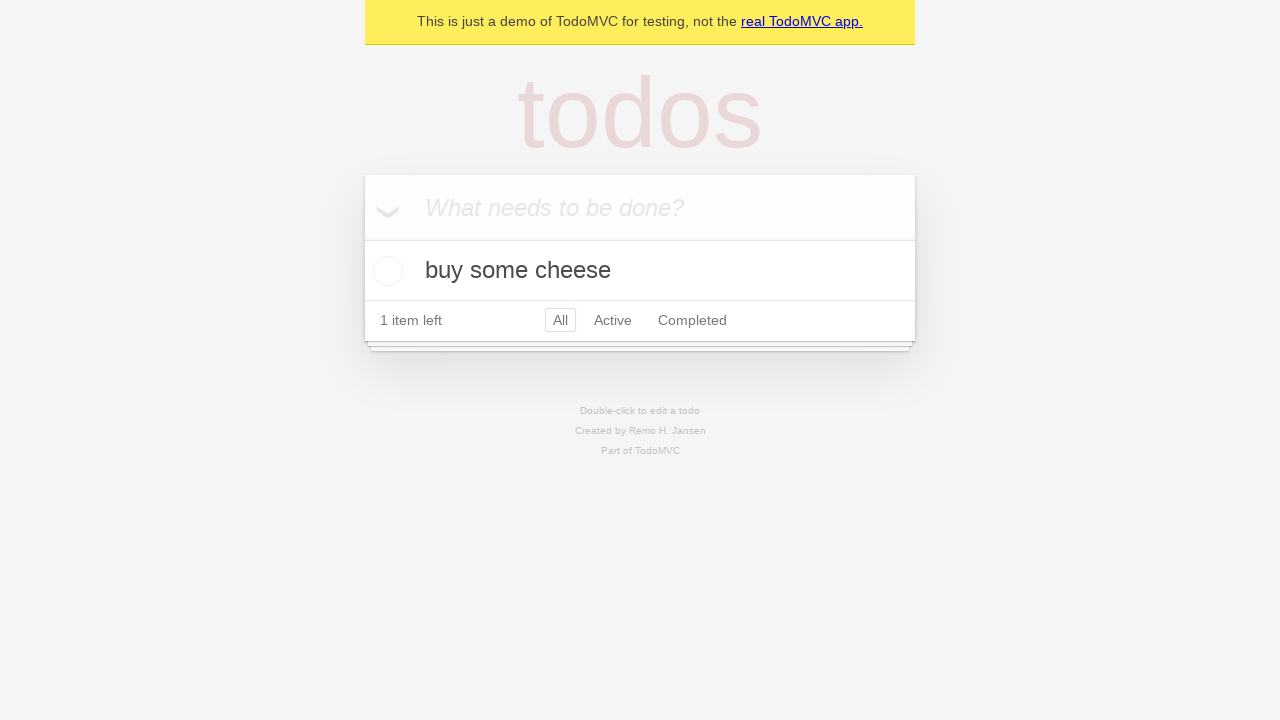

Filled new todo field with 'feed the cat' on .new-todo
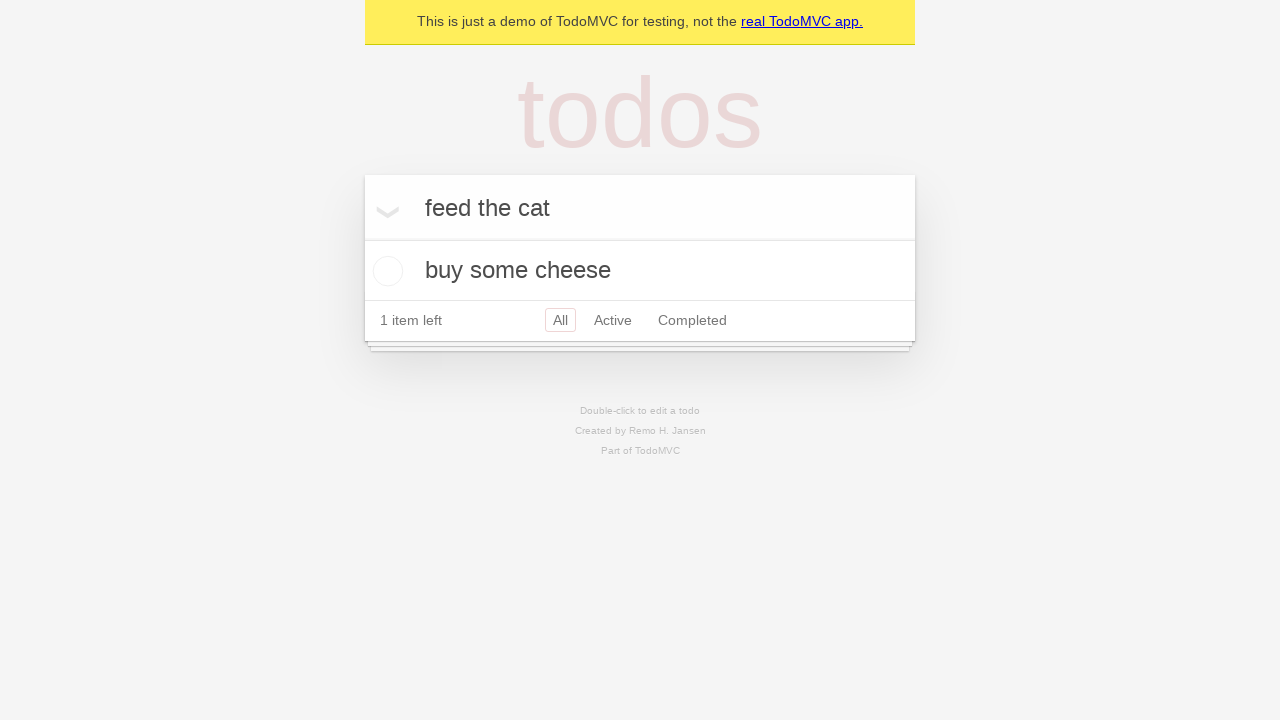

Pressed Enter to create second todo 'feed the cat' on .new-todo
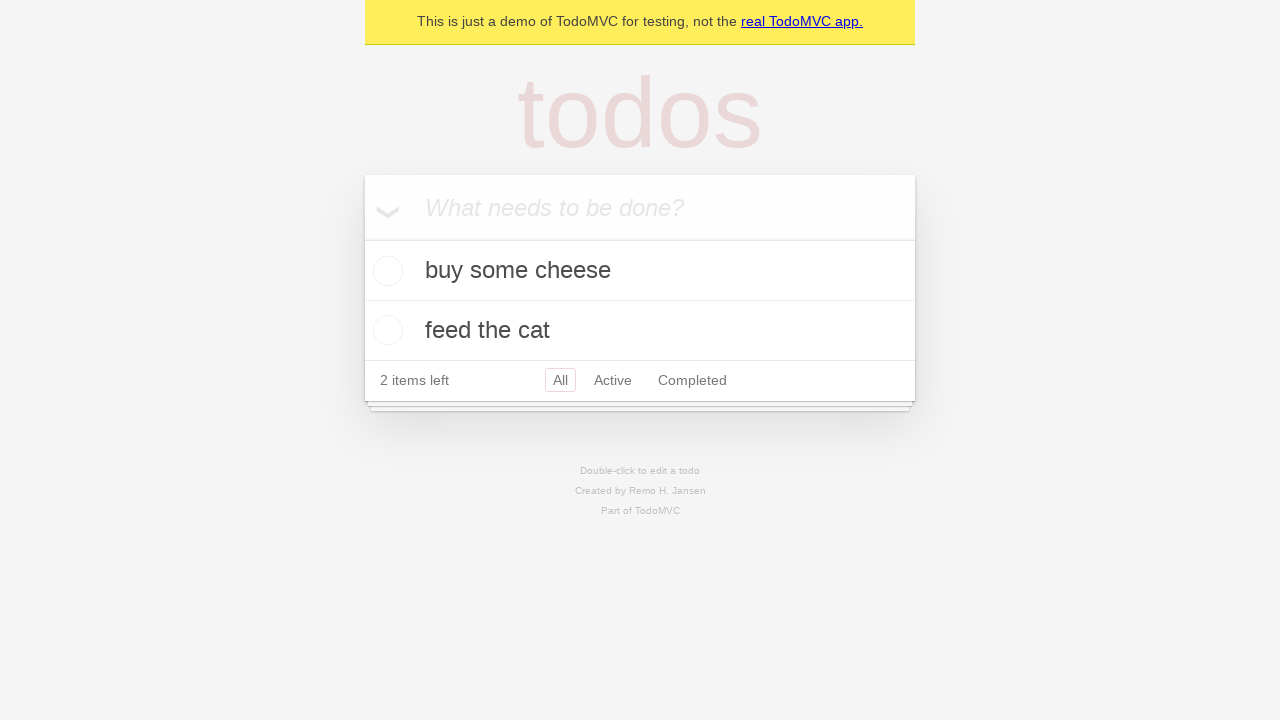

Filled new todo field with 'book a doctor's appointment' on .new-todo
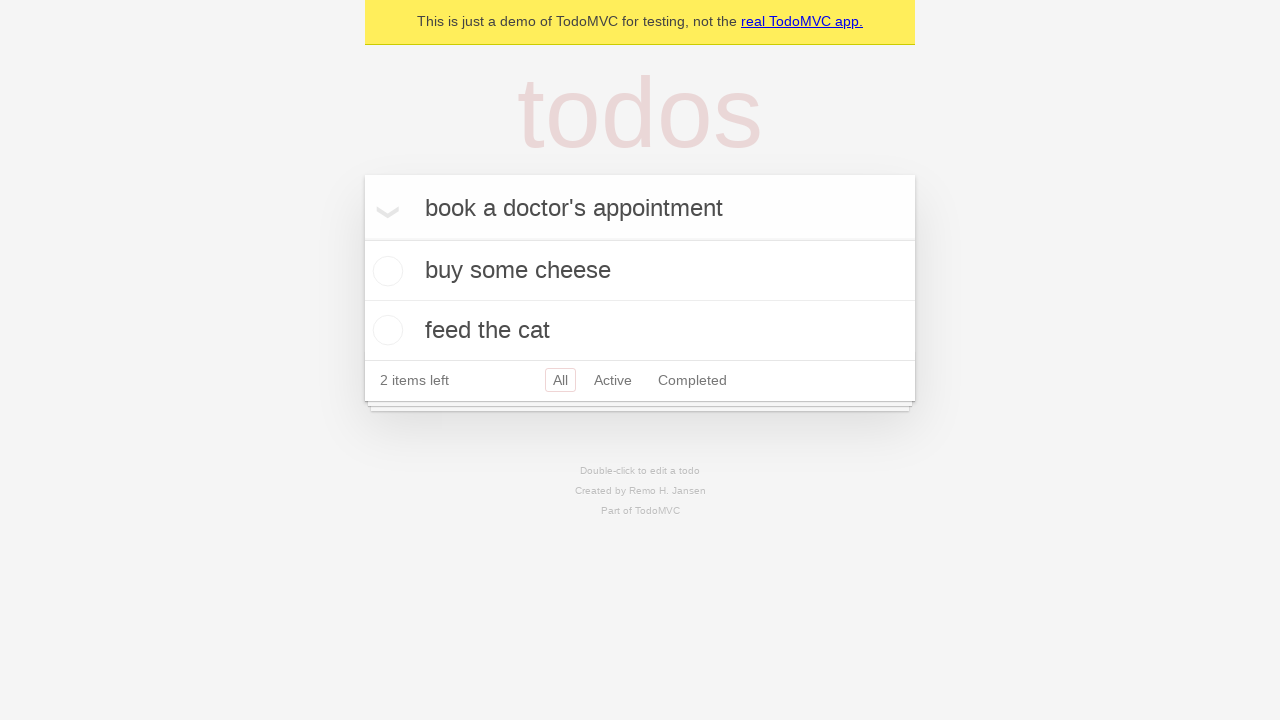

Pressed Enter to create third todo 'book a doctor's appointment' on .new-todo
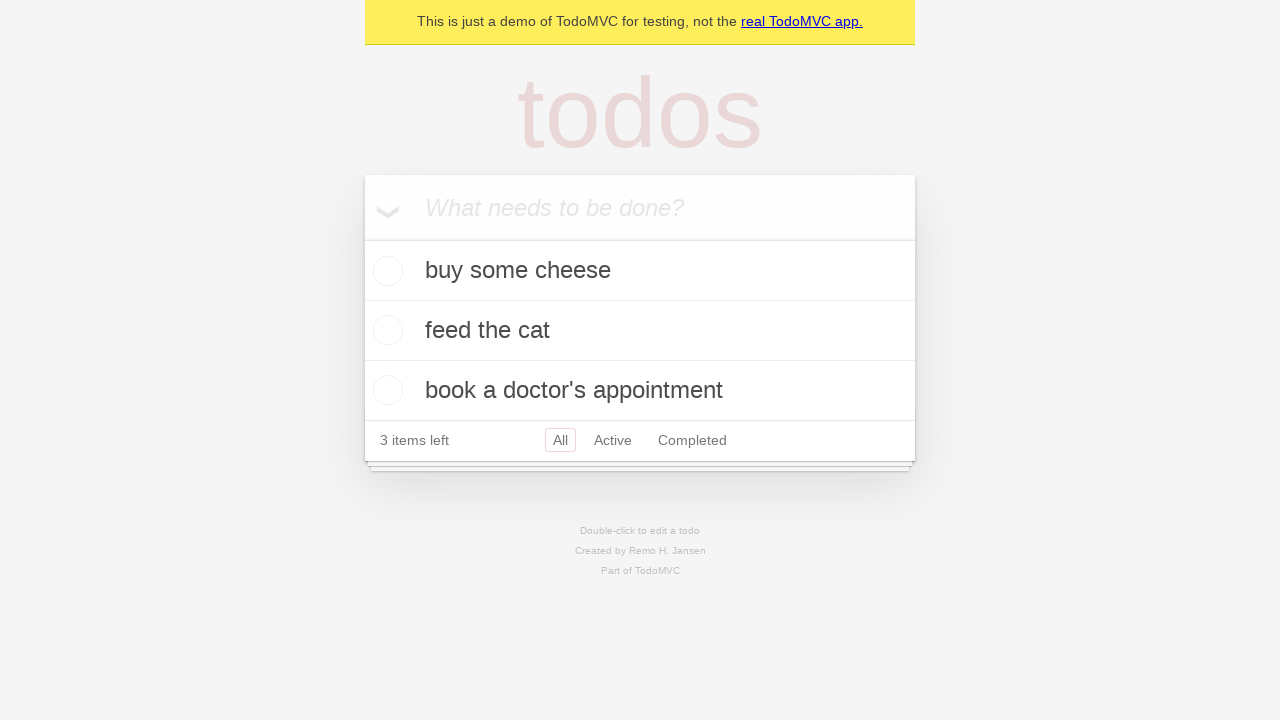

Checked the second todo to mark it as completed at (385, 330) on .todo-list li .toggle >> nth=1
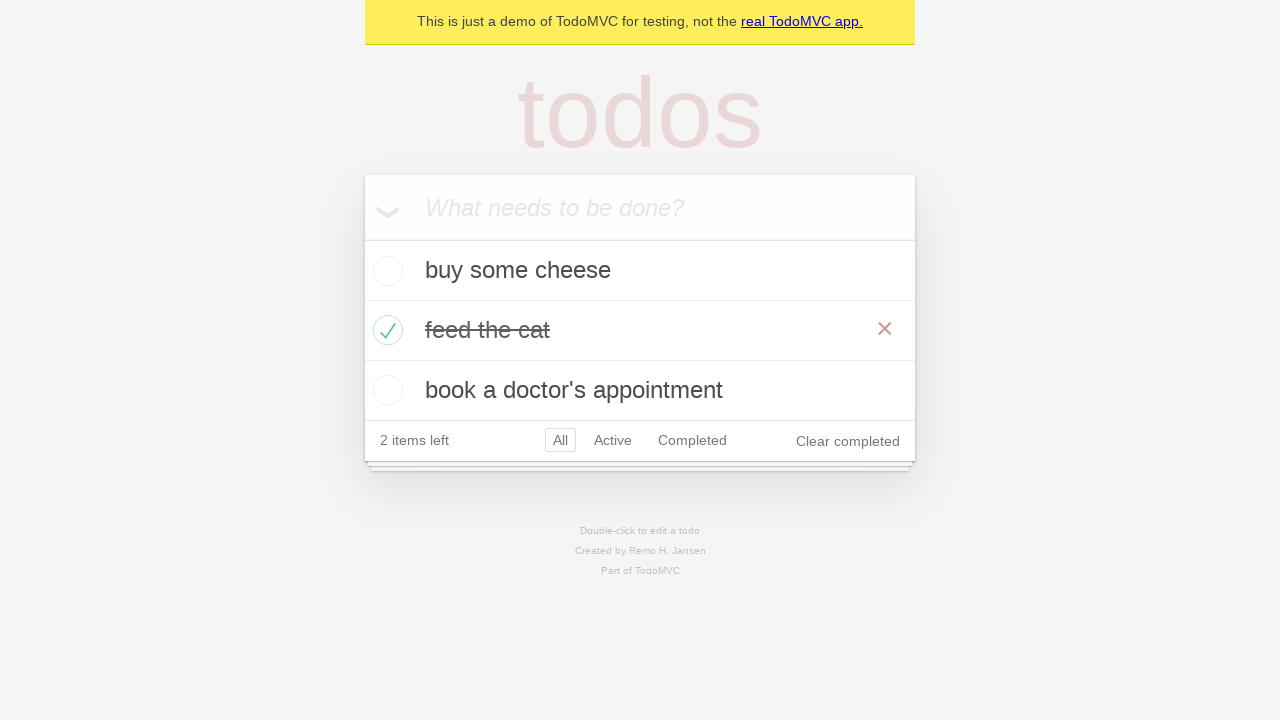

Clicked the Completed filter to display only completed items at (692, 440) on .filters >> text=Completed
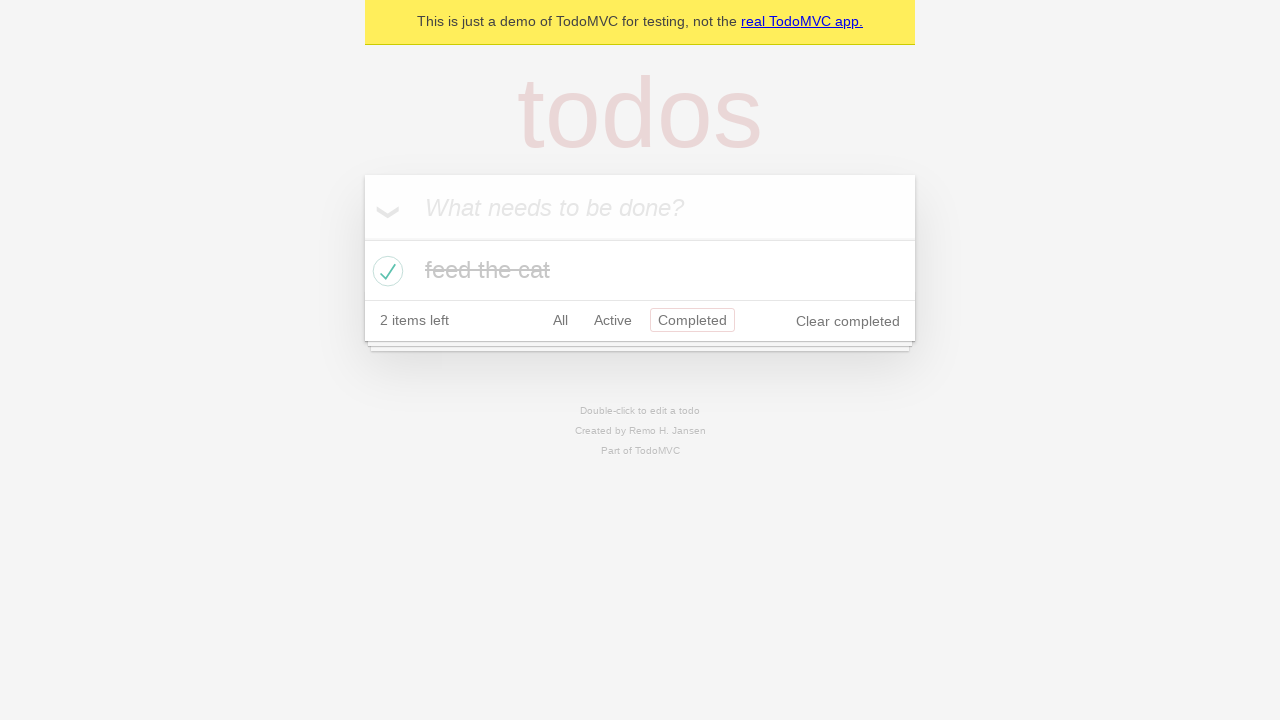

Verified completed todo items are displayed
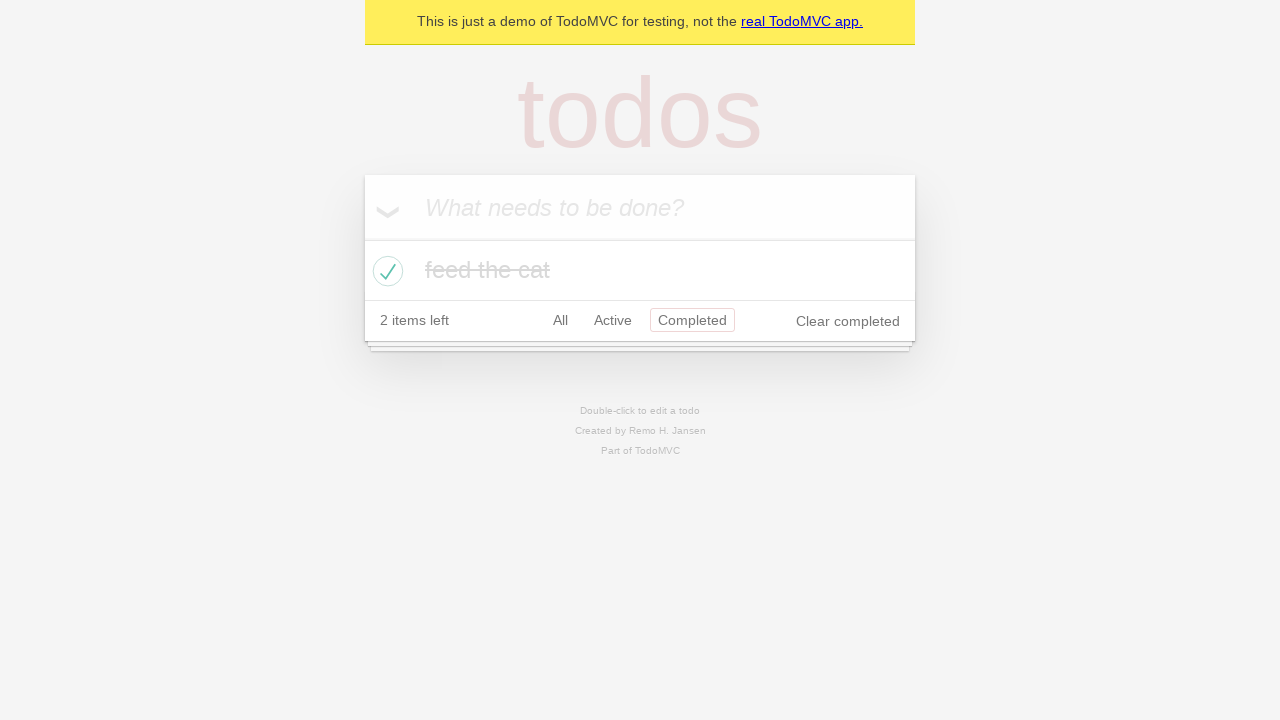

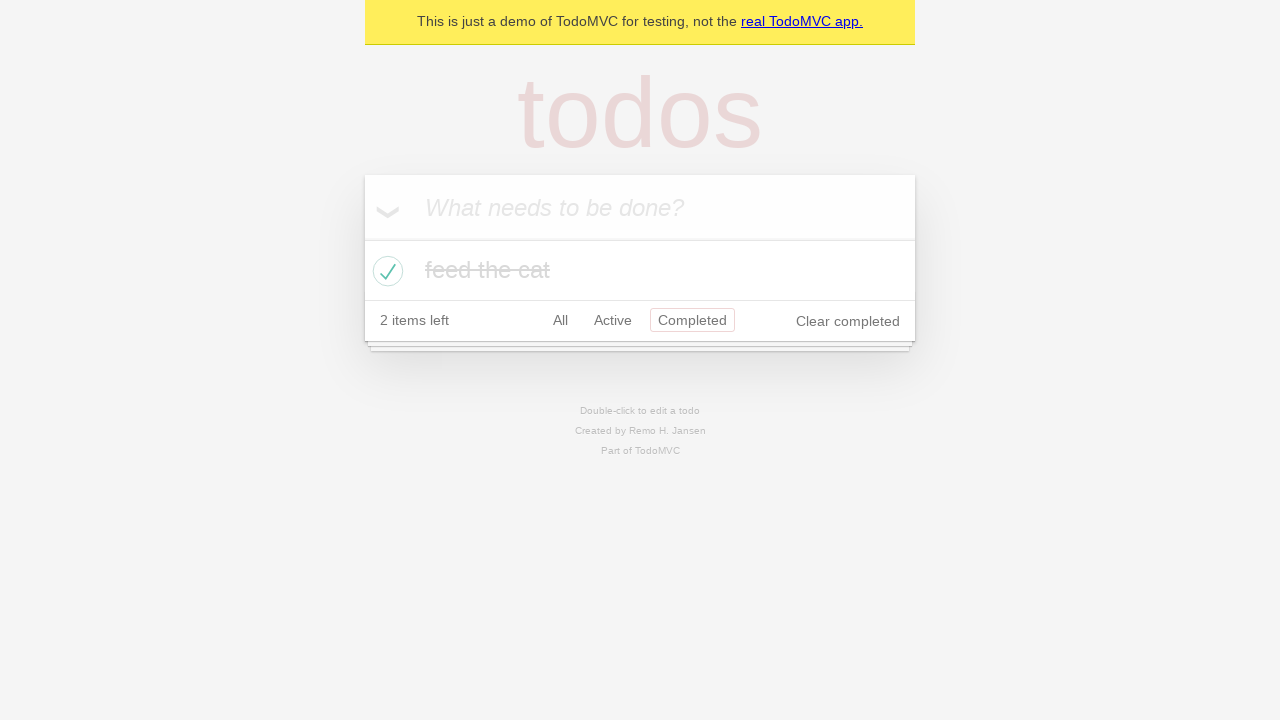